Tests file upload functionality by selecting a file and submitting the upload form, then verifying the success message

Starting URL: https://the-internet.herokuapp.com/upload

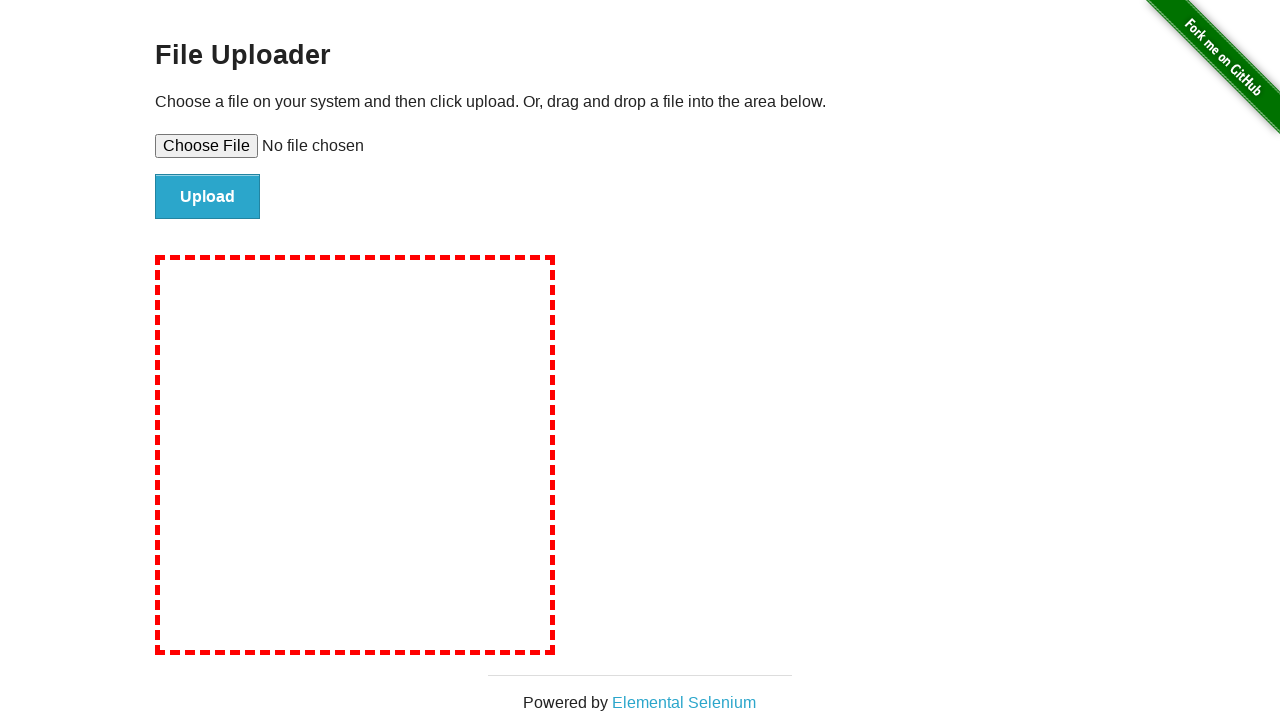

Selected test file for upload
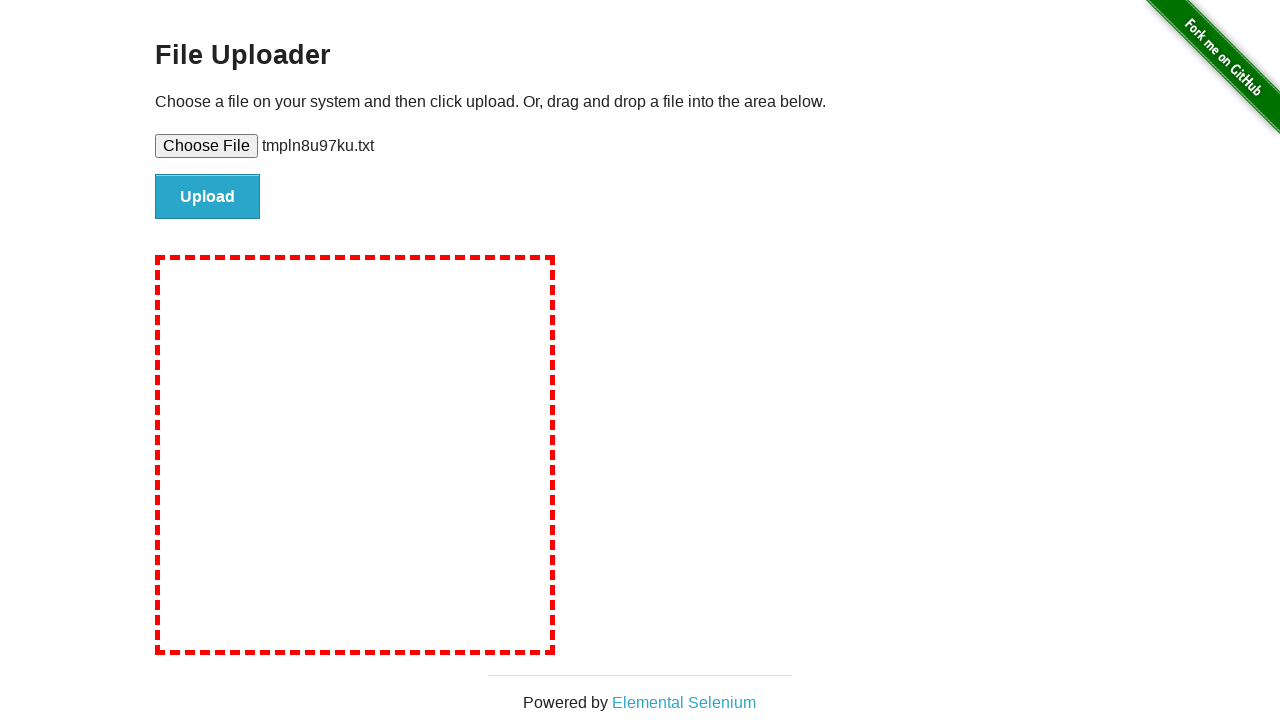

Clicked upload button to submit the form at (208, 197) on #file-submit
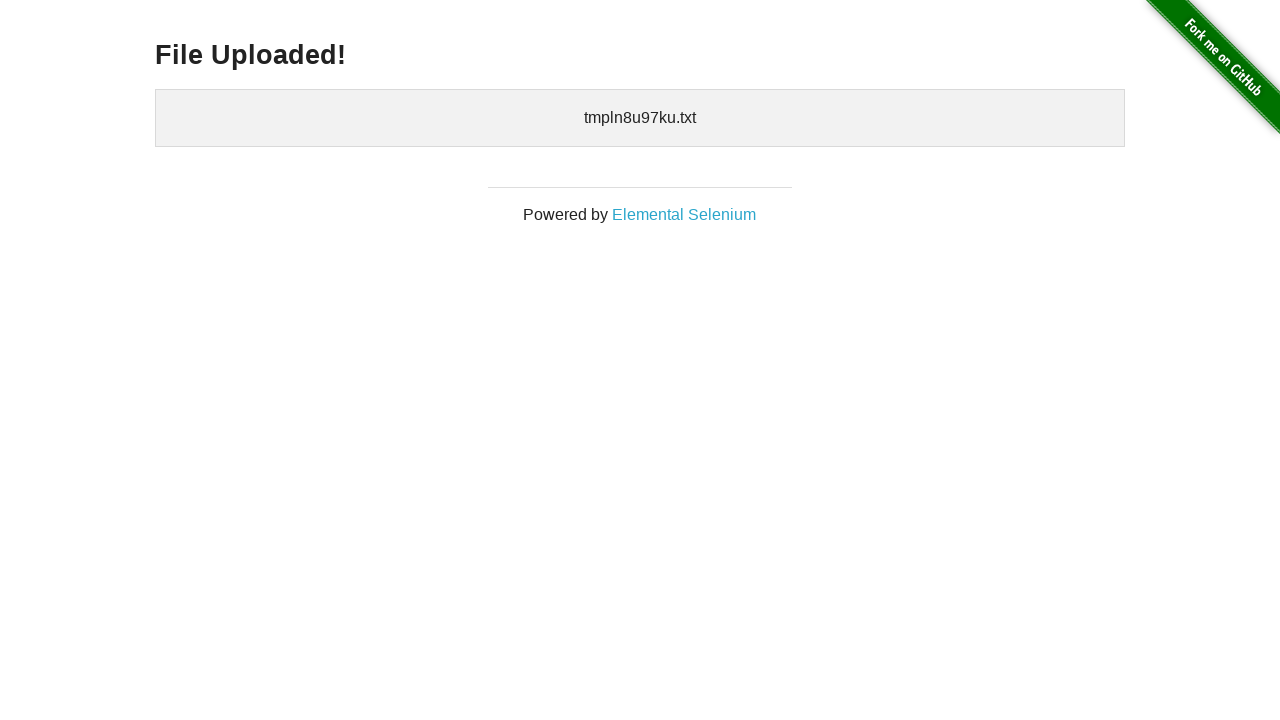

File upload success message displayed
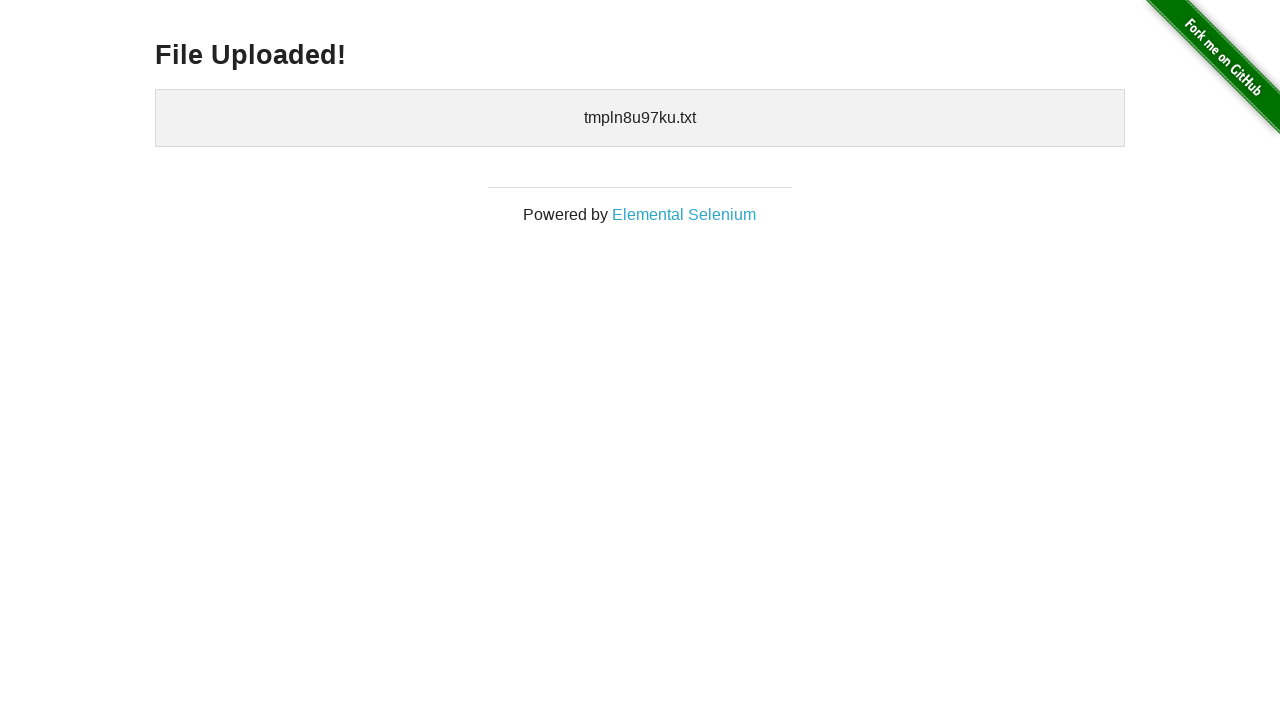

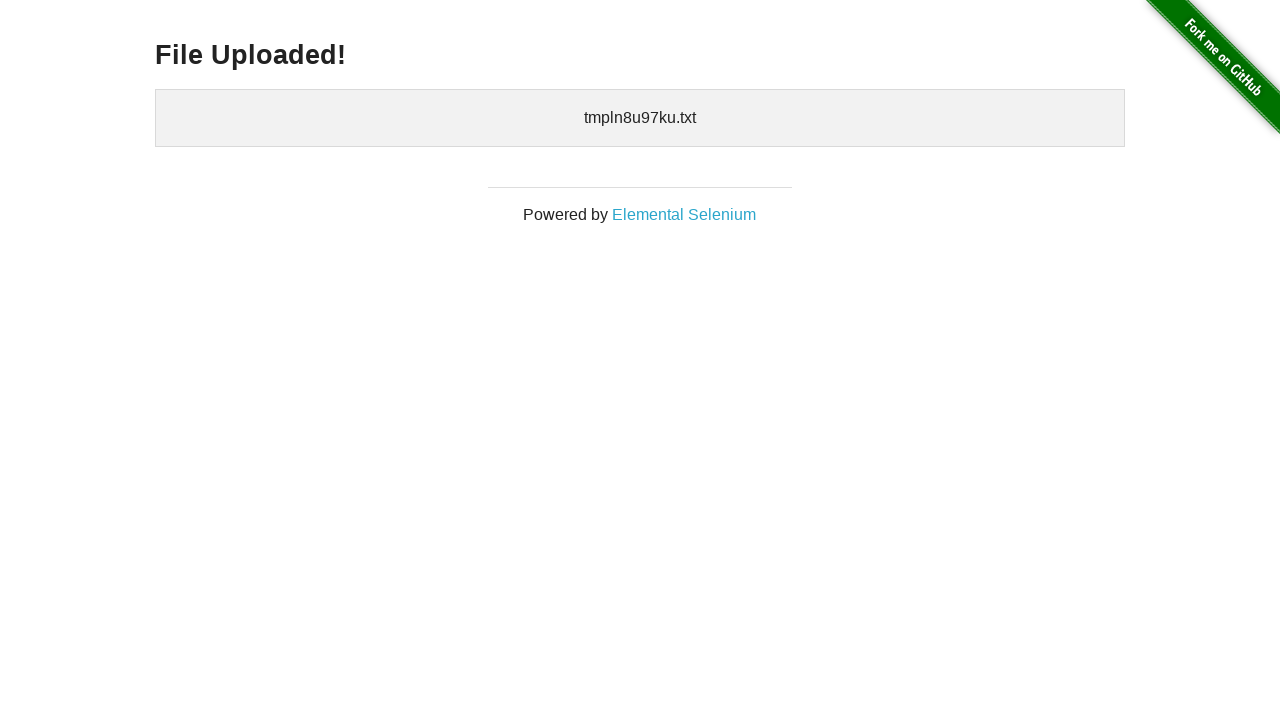